Tests drag and drop functionality using click and hold, move to element, and release actions to simulate manual dragging

Starting URL: https://seleniumui.moderntester.pl/droppable.php

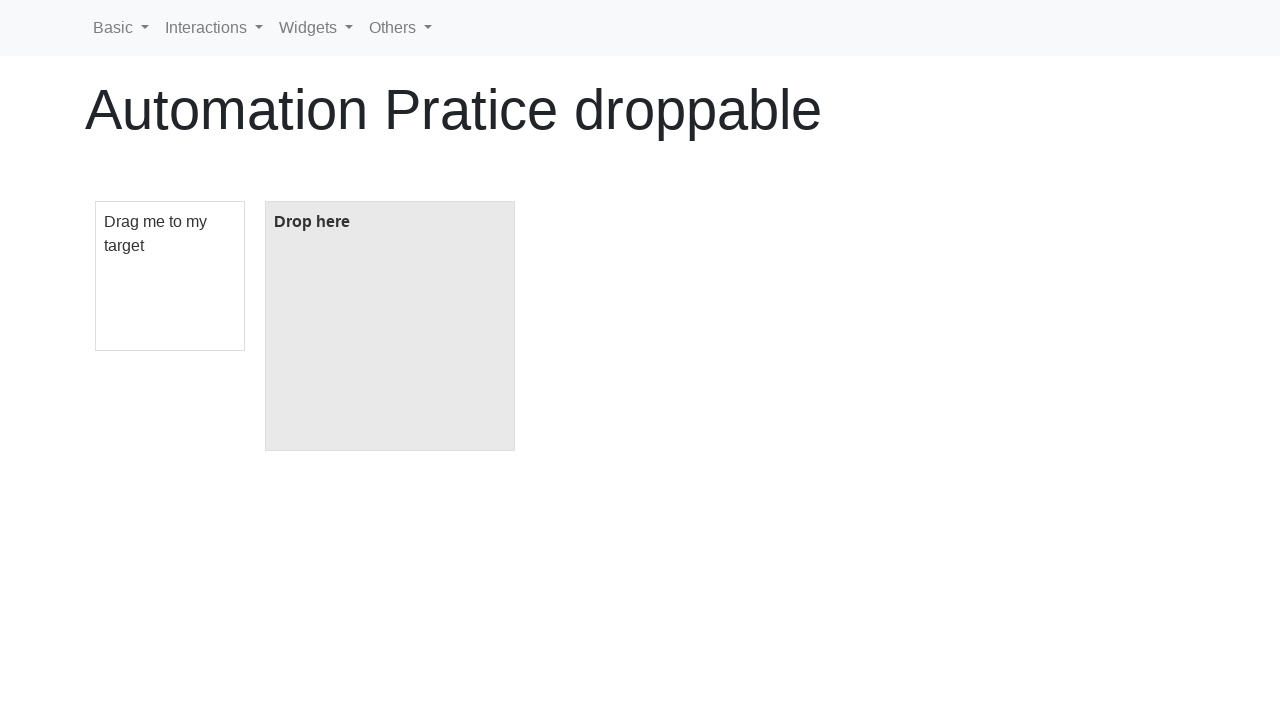

Located draggable element with ID 'draggable'
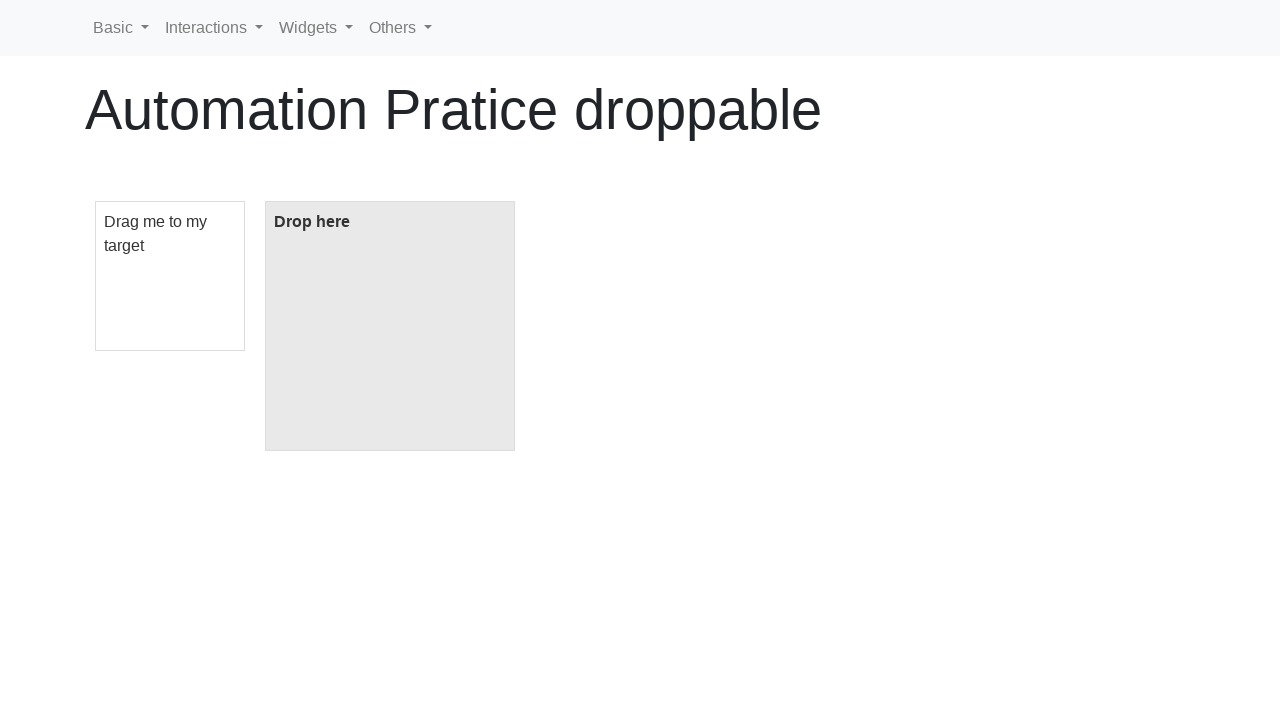

Located droppable element with ID 'droppable'
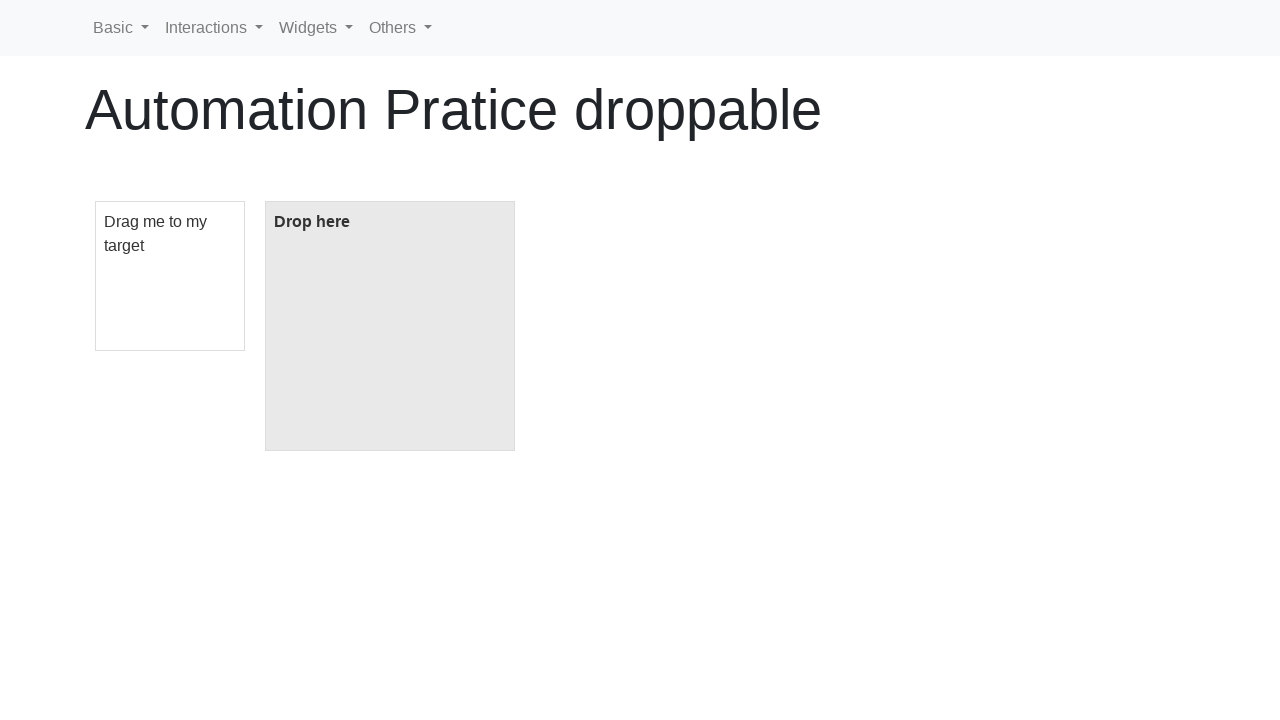

Performed drag and drop of draggable element onto droppable element at (390, 326)
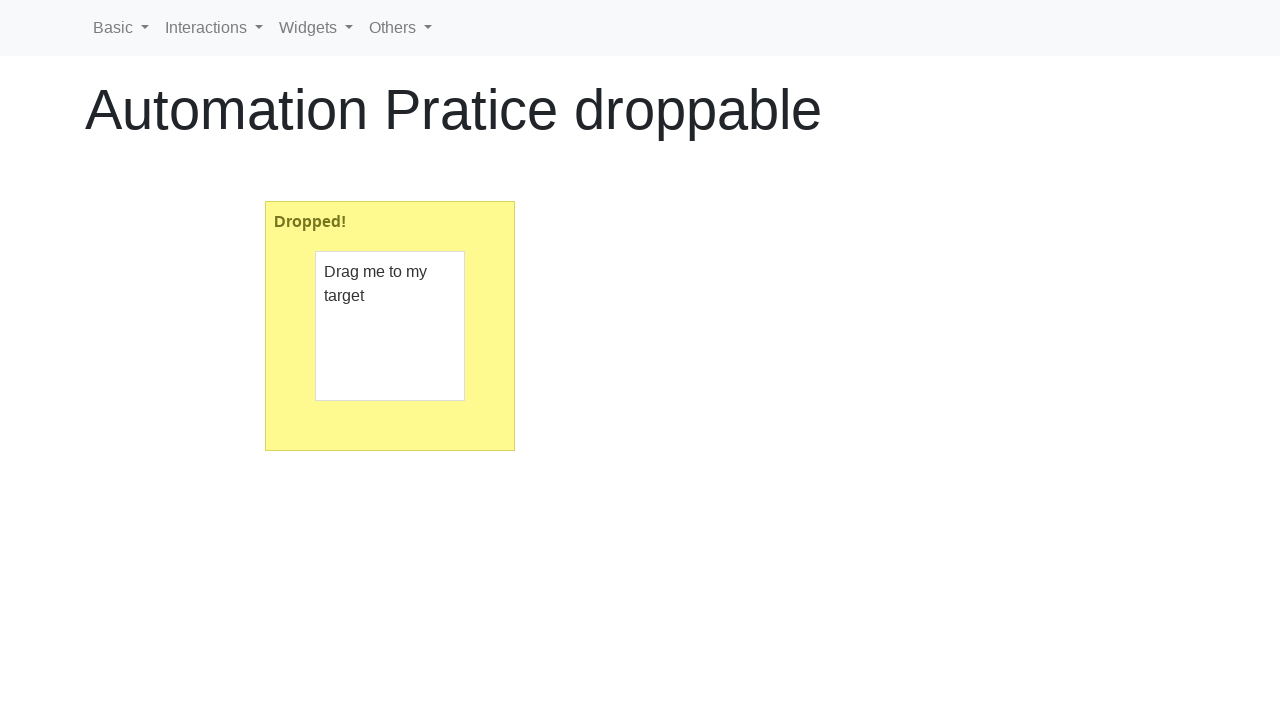

Verified that droppable element contains 'Dropped!' text - drag and drop successful
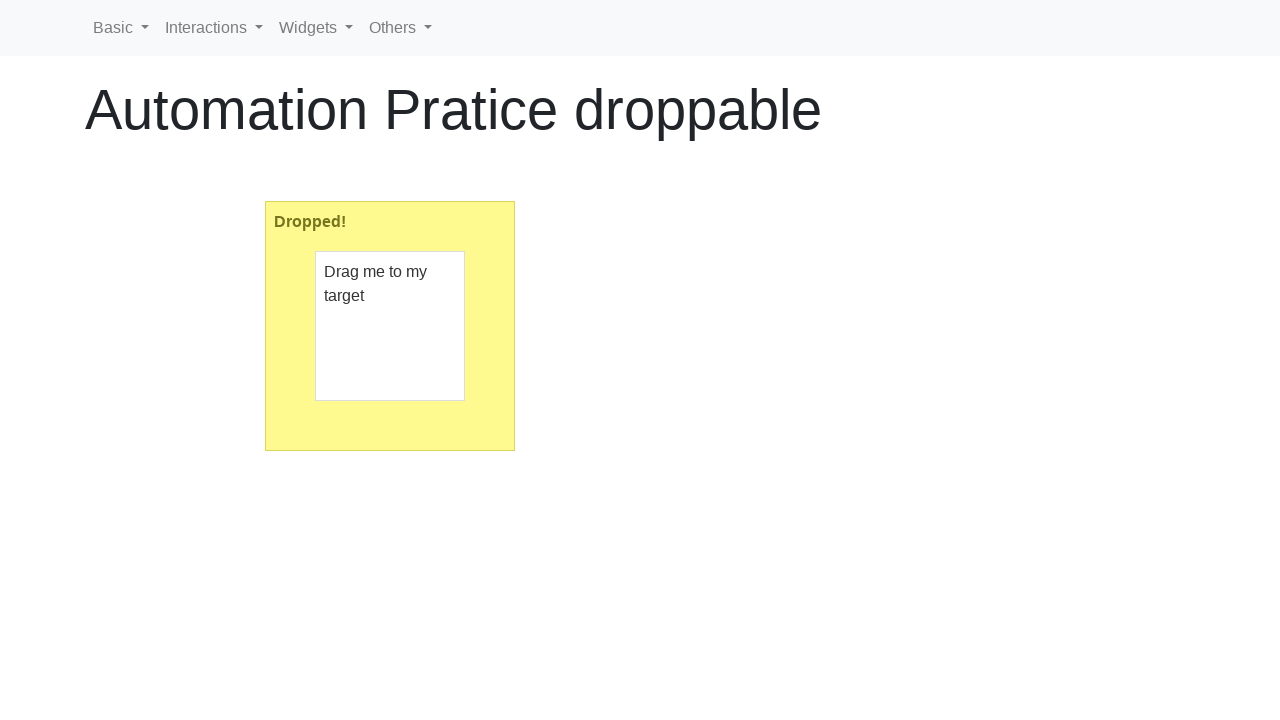

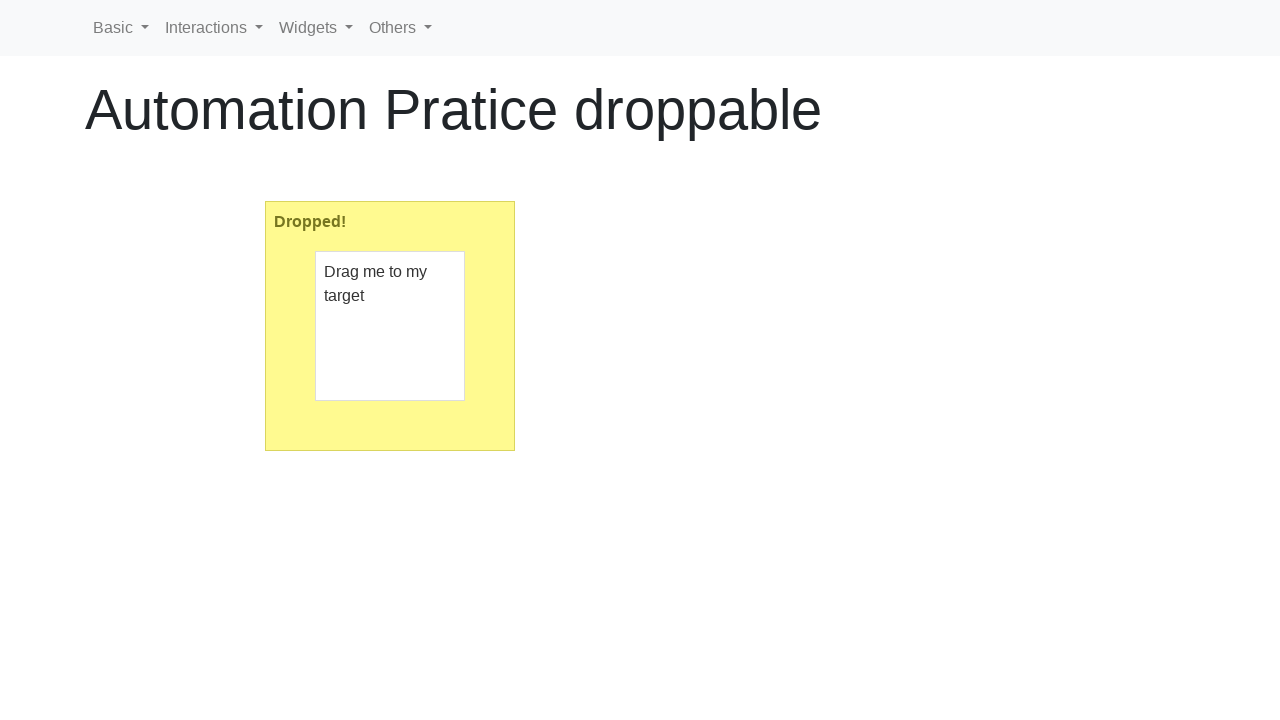